Tests the add-to-cart functionality on a demo e-commerce site by clicking an "Add to Cart" button, verifying the cart opens, and confirming the product name in the cart matches the product on the page.

Starting URL: https://bstackdemo.com/

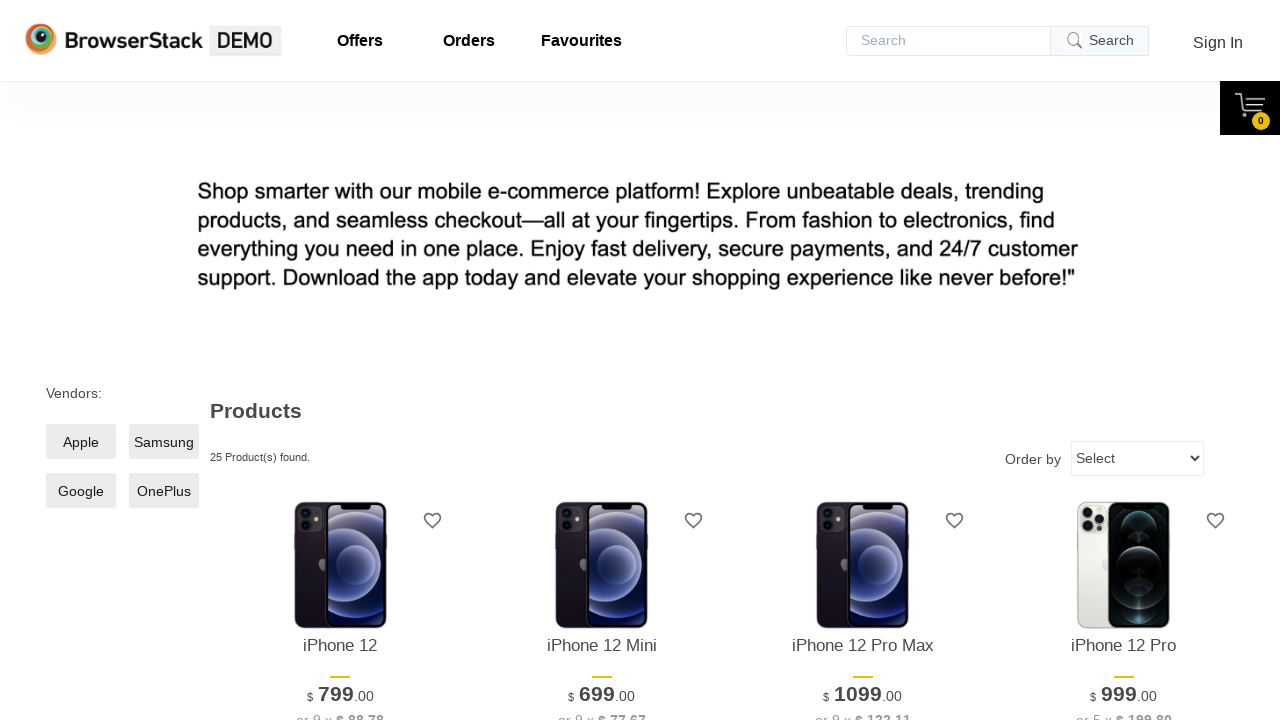

Verified page title is 'StackDemo'
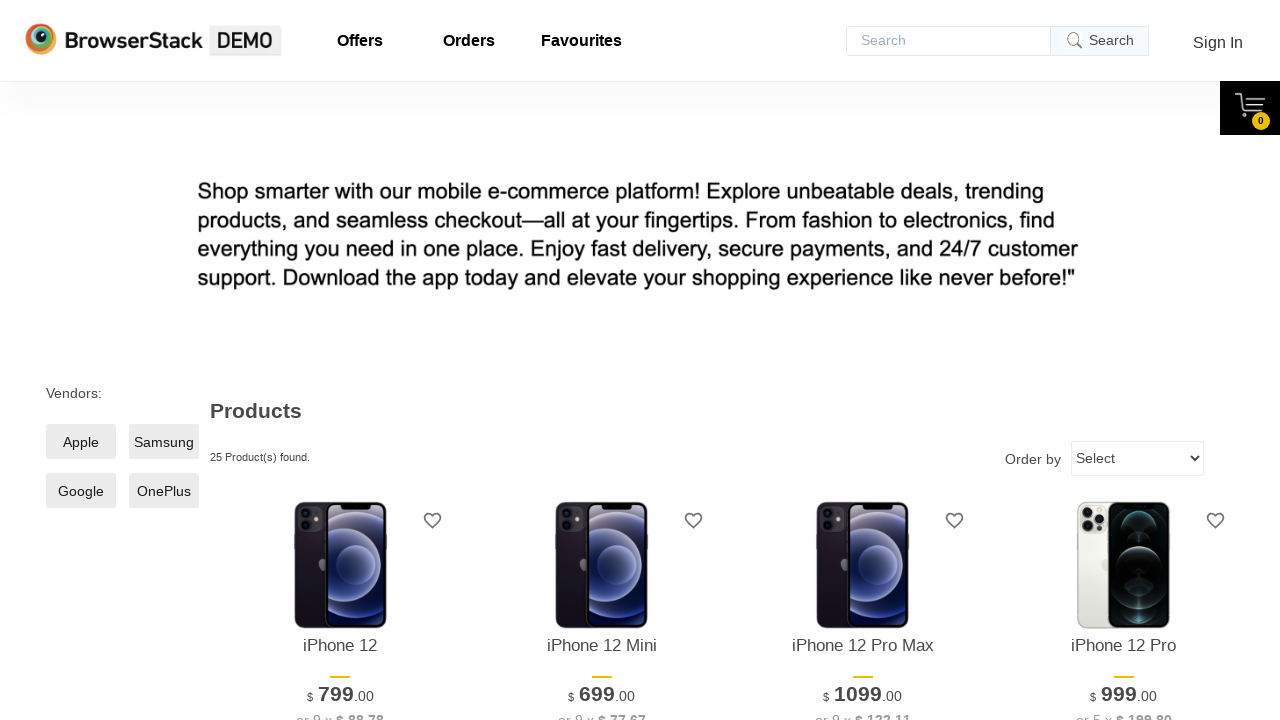

Retrieved product name from page: iPhone 12
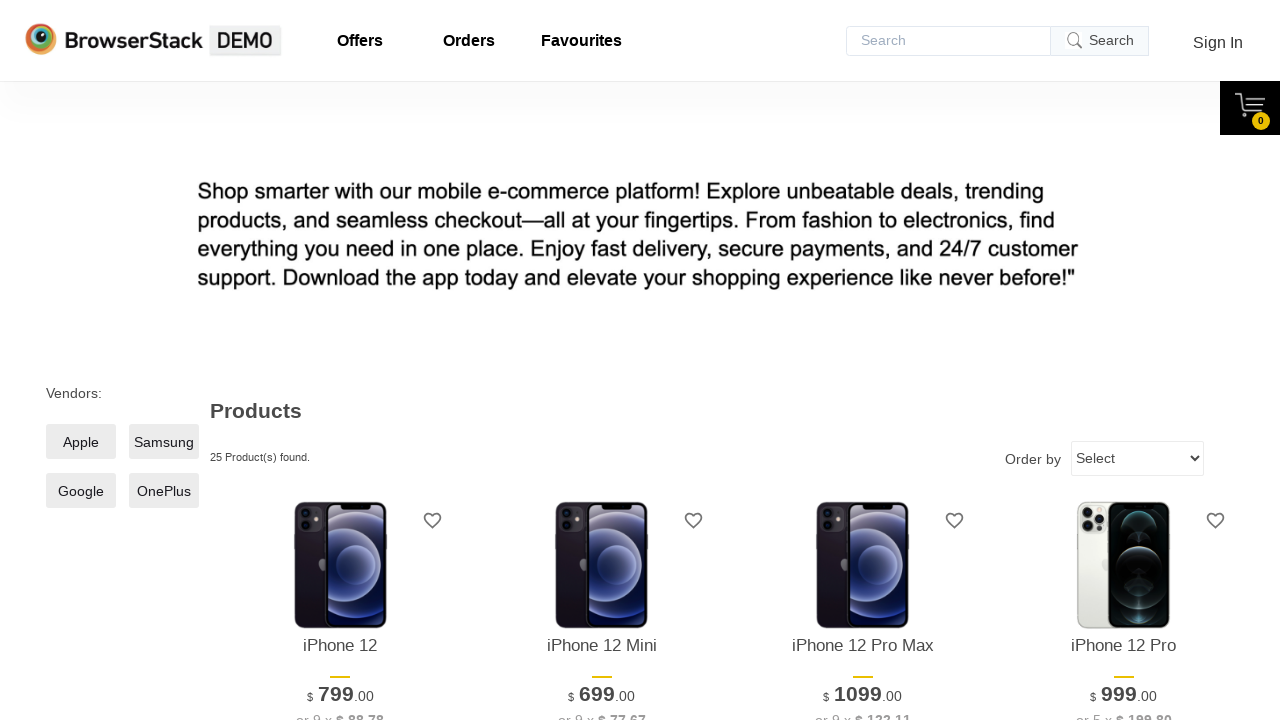

Clicked 'Add to Cart' button for first product at (340, 361) on xpath=//*[@id='1']/div[4]
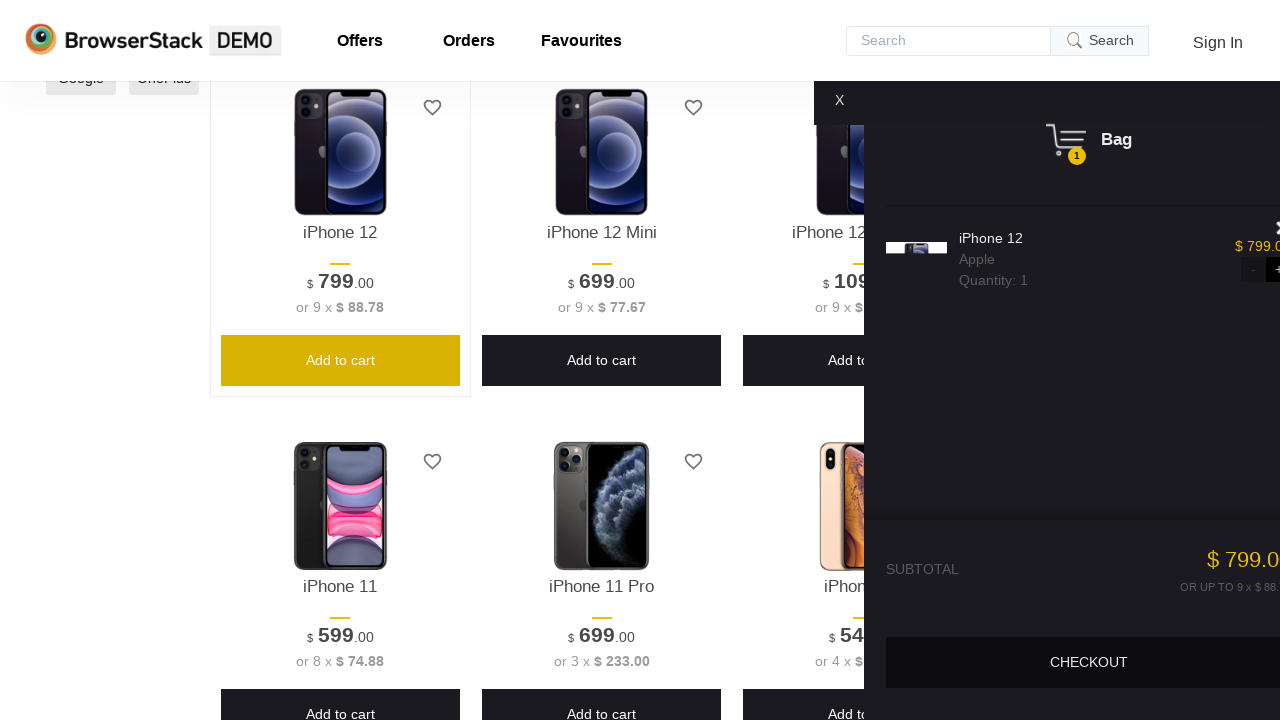

Waited for cart content to become visible
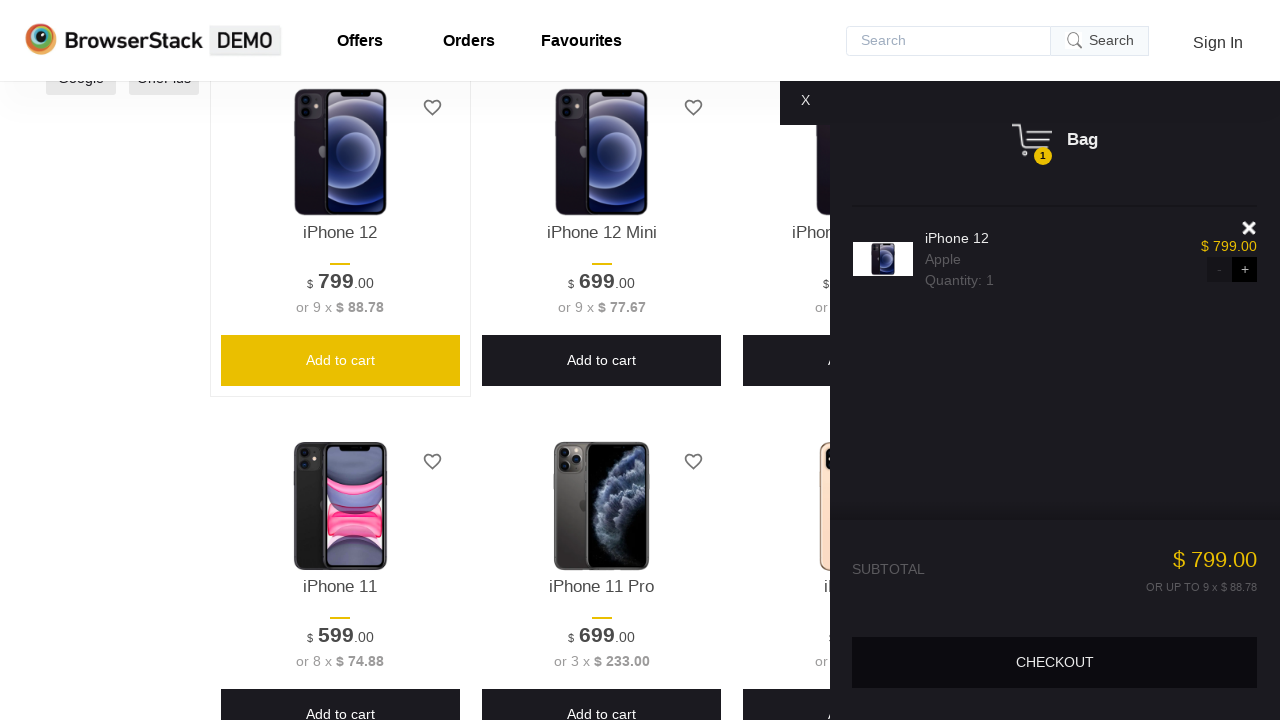

Verified cart content is visible
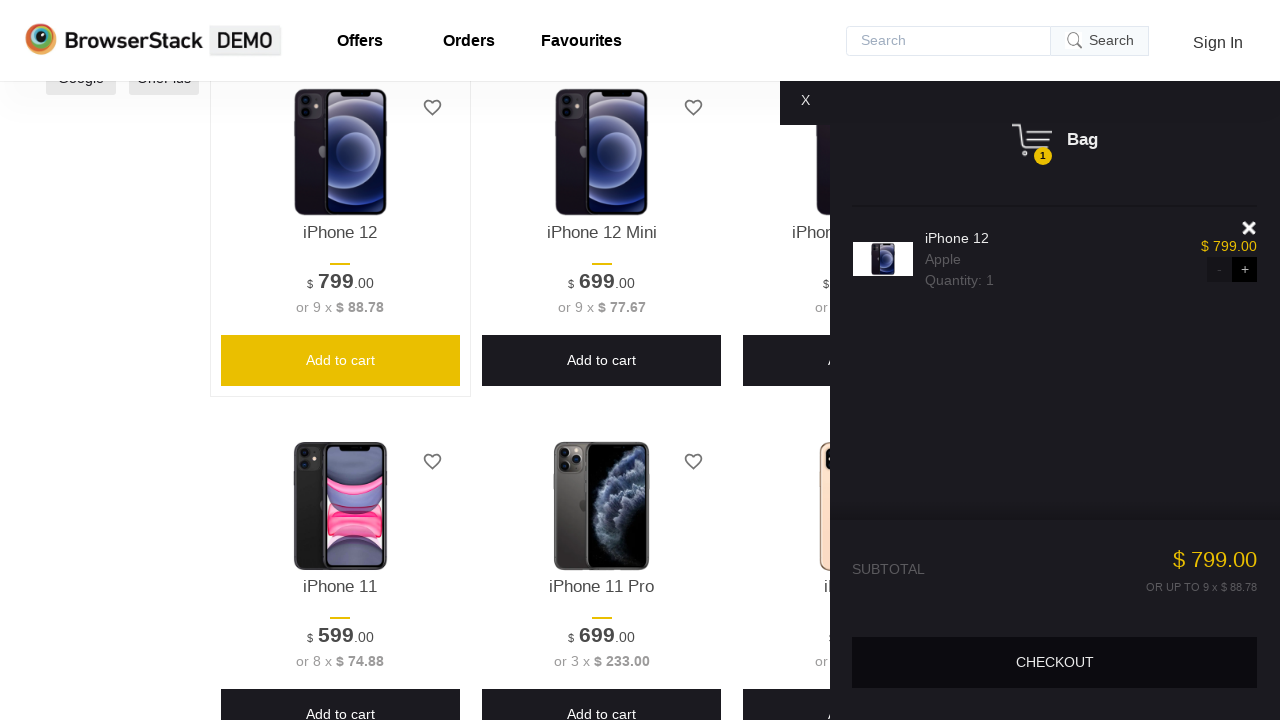

Retrieved product name from cart: iPhone 12
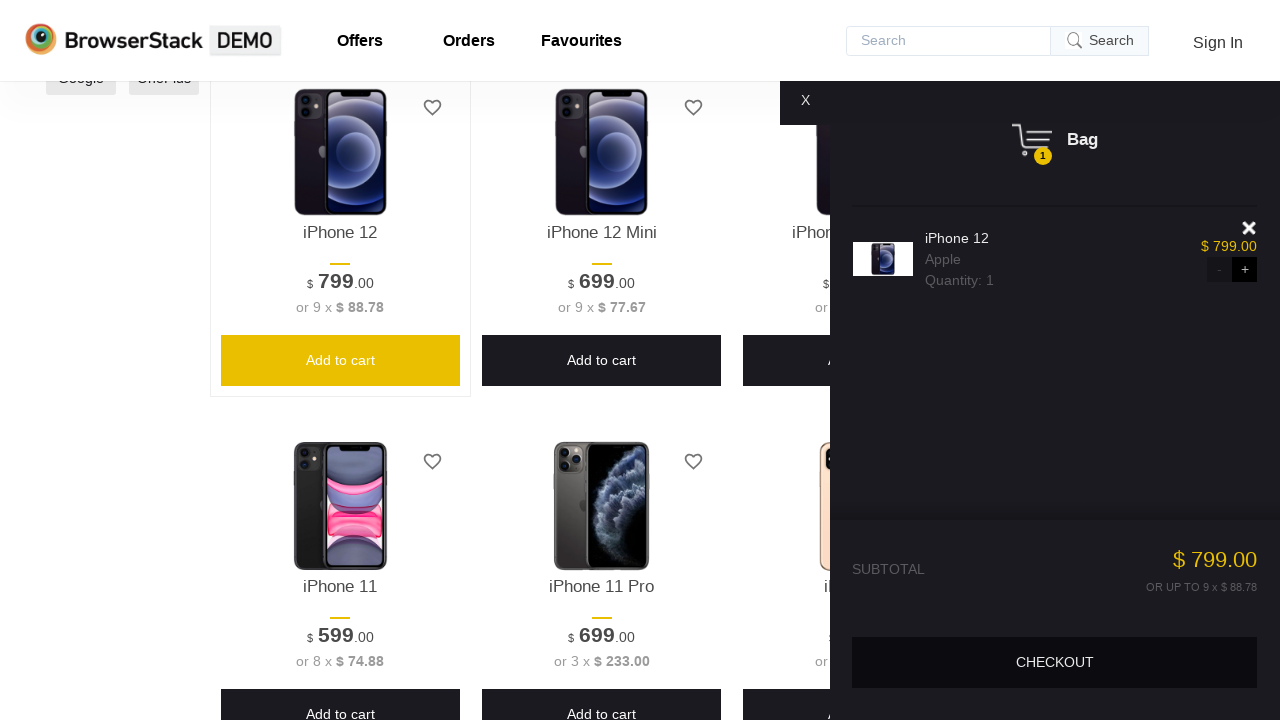

Verified product name in cart matches product name on page
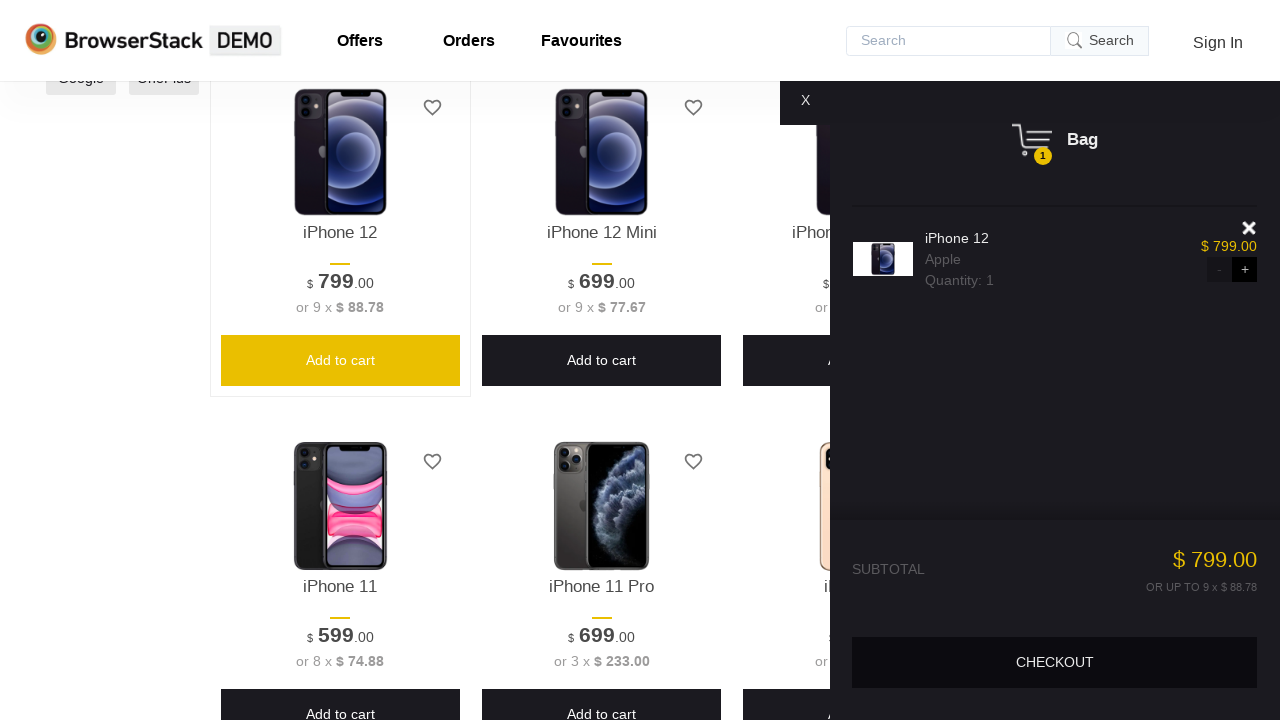

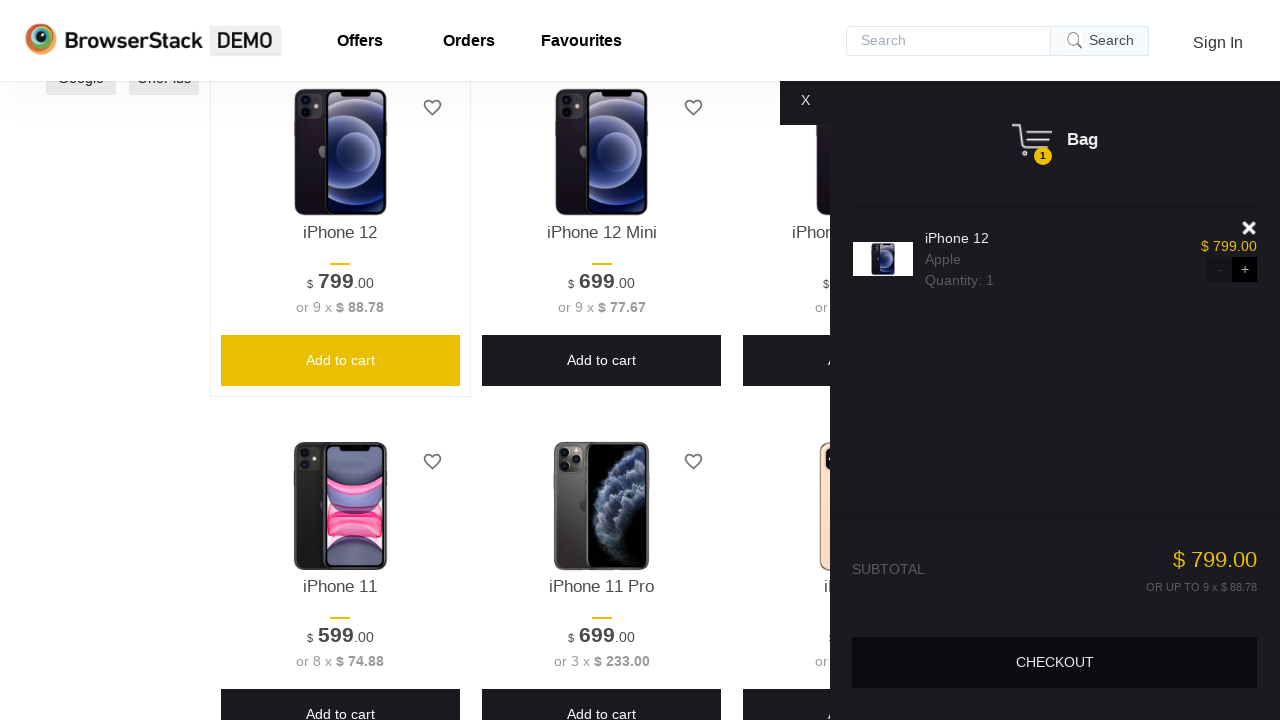